Tests date picker calendar functionality by navigating months and selecting a date

Starting URL: https://kristinek.github.io/site/examples/actions

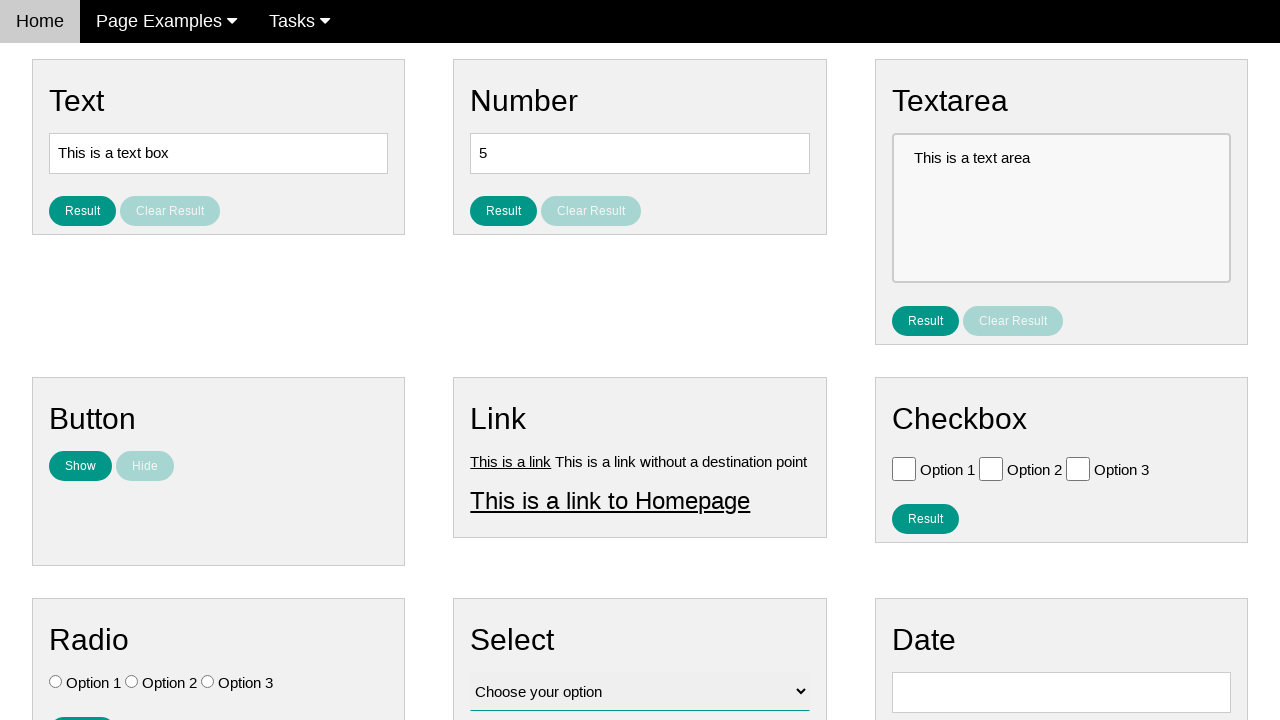

Clicked date input field to open calendar at (1061, 692) on #vfb-8
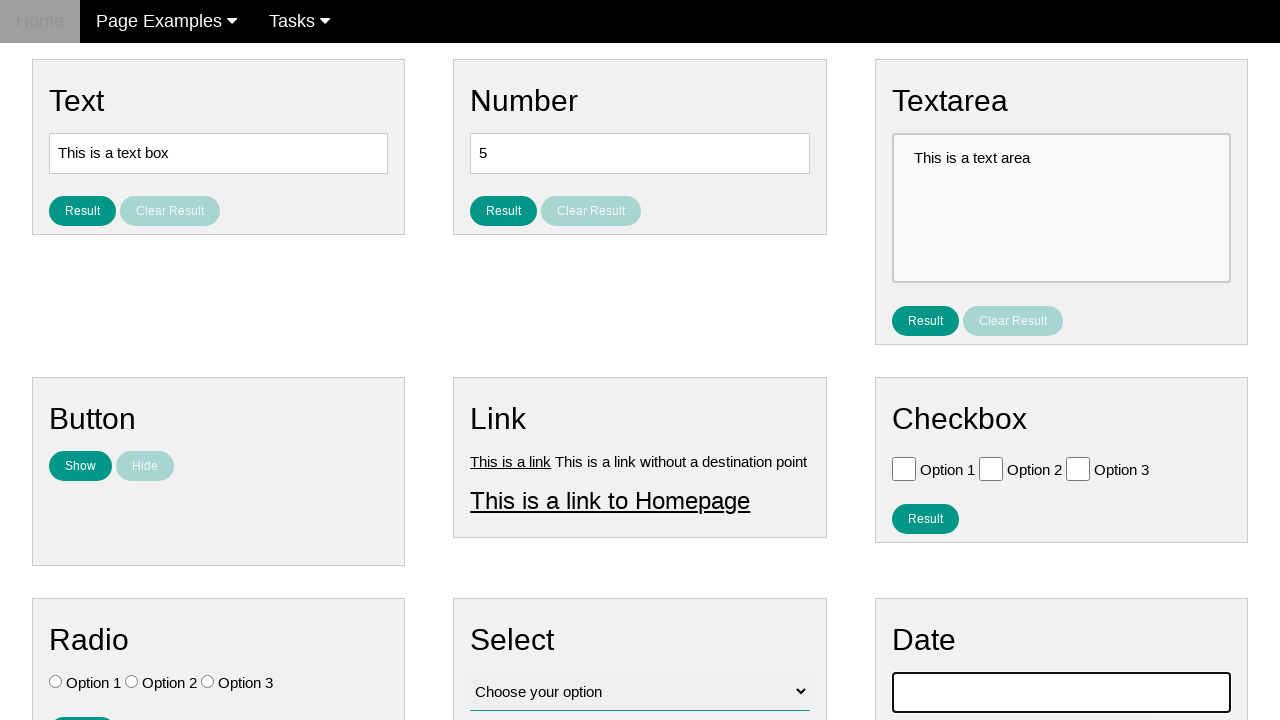

Navigated to previous month (iteration 1/10) at (912, 408) on xpath=//span[text()='Prev']
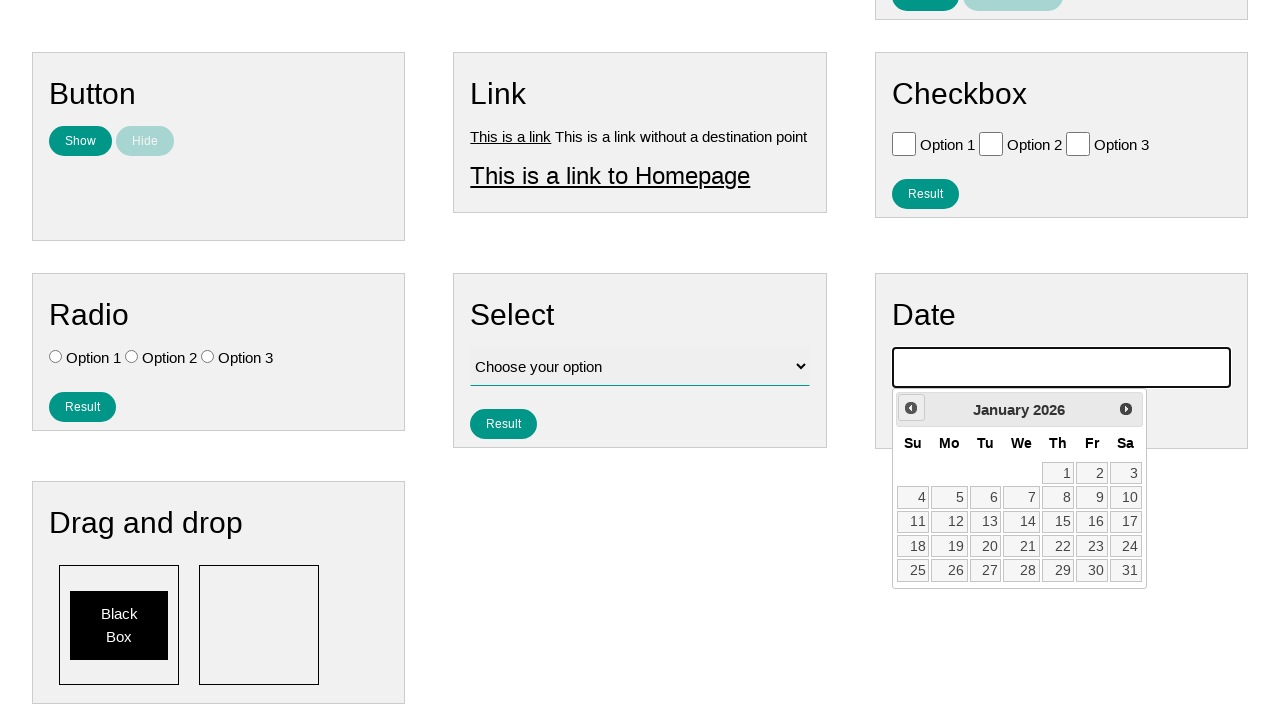

Navigated to previous month (iteration 2/10) at (911, 408) on xpath=//span[text()='Prev']
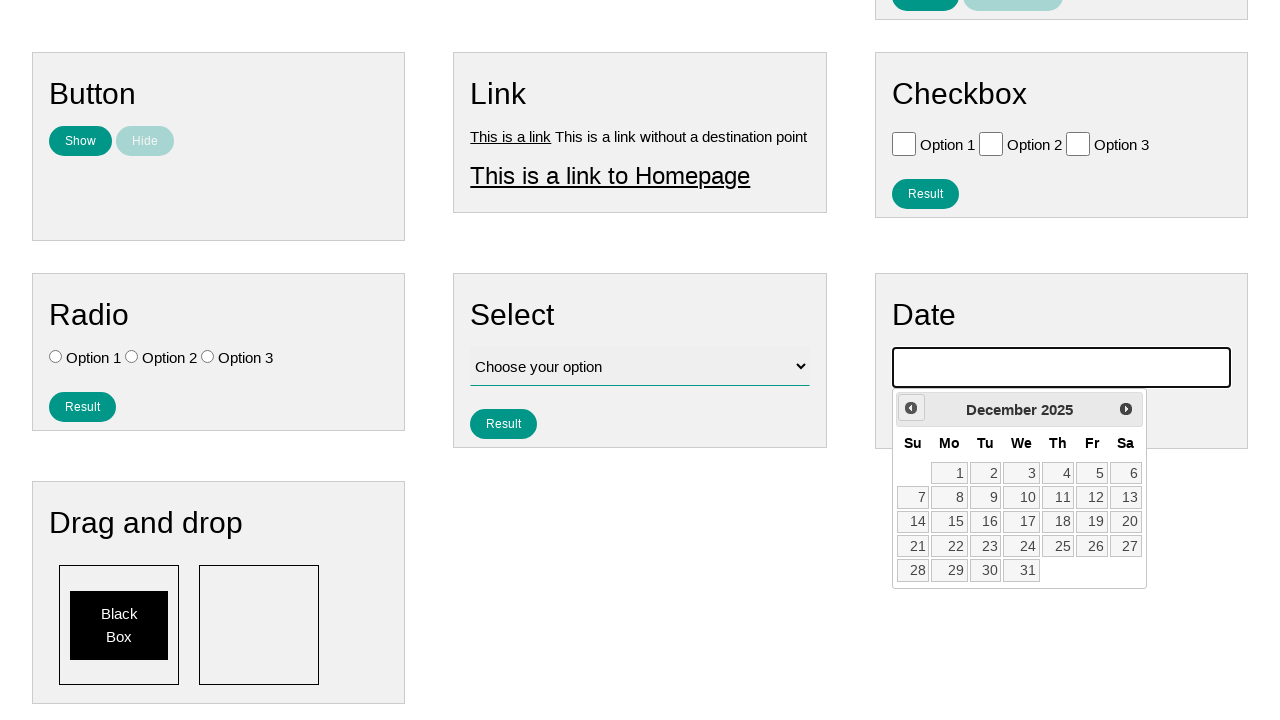

Navigated to previous month (iteration 3/10) at (911, 408) on xpath=//span[text()='Prev']
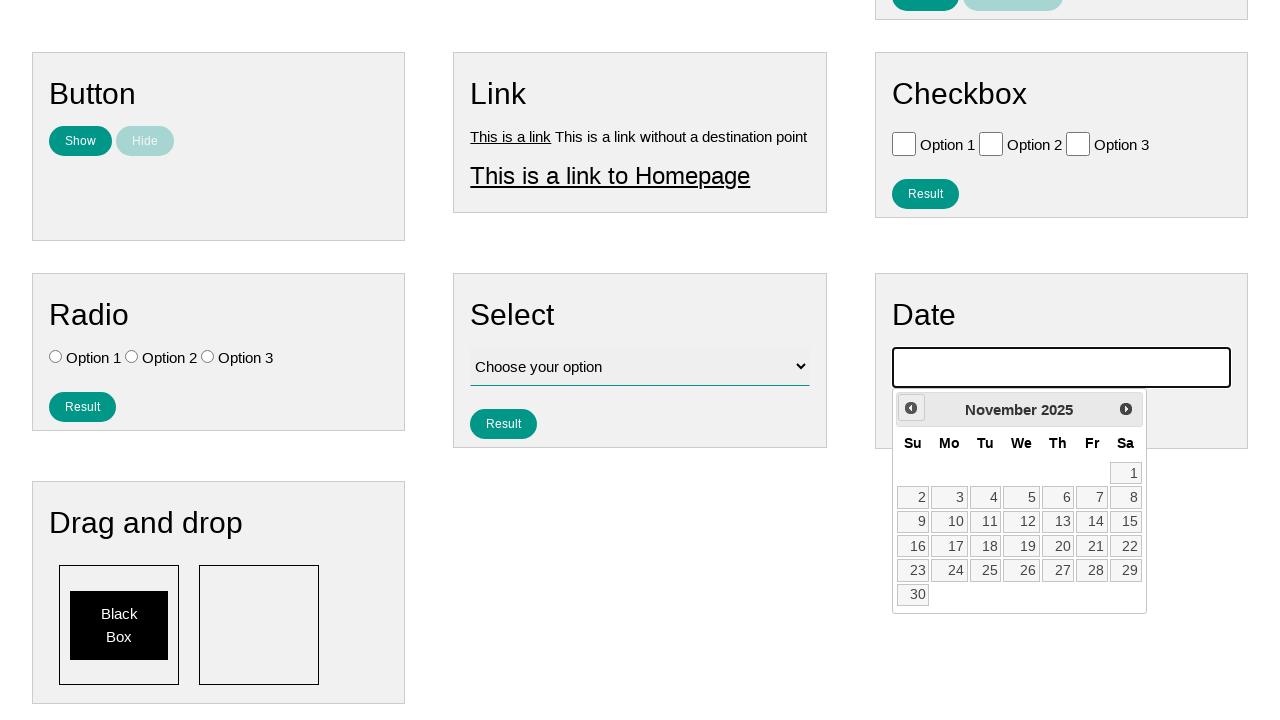

Navigated to previous month (iteration 4/10) at (911, 408) on xpath=//span[text()='Prev']
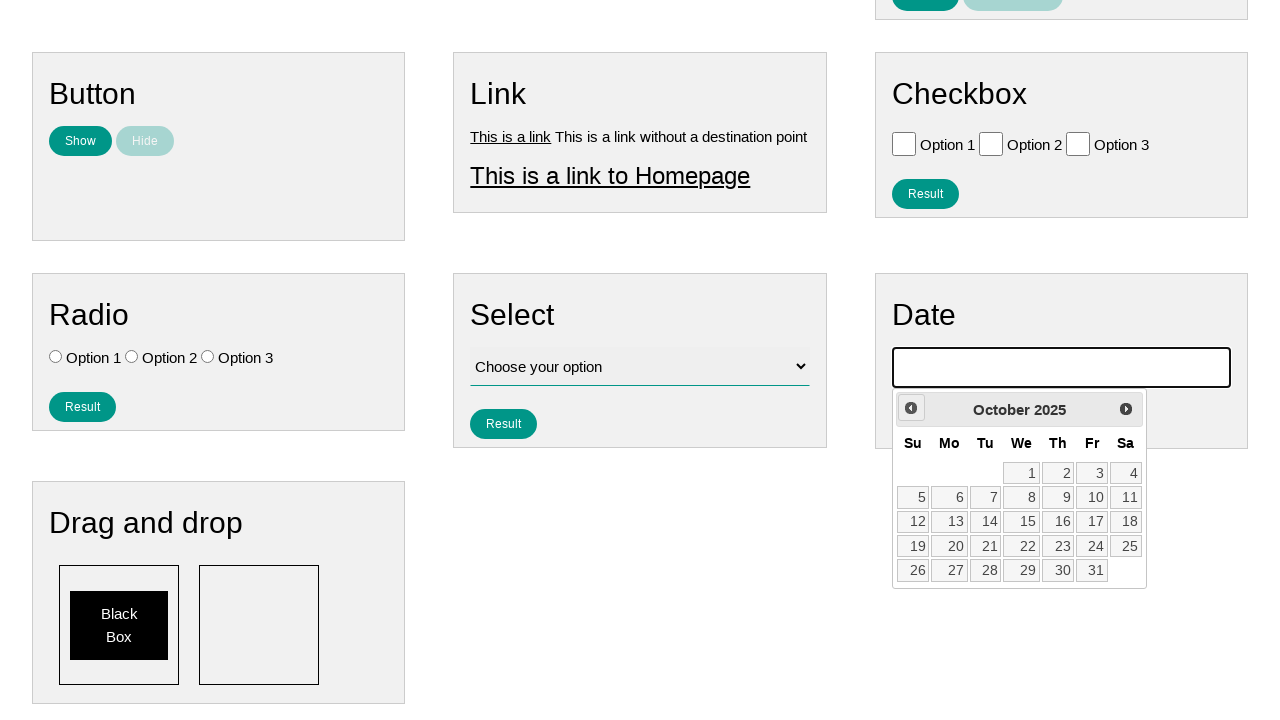

Navigated to previous month (iteration 5/10) at (911, 408) on xpath=//span[text()='Prev']
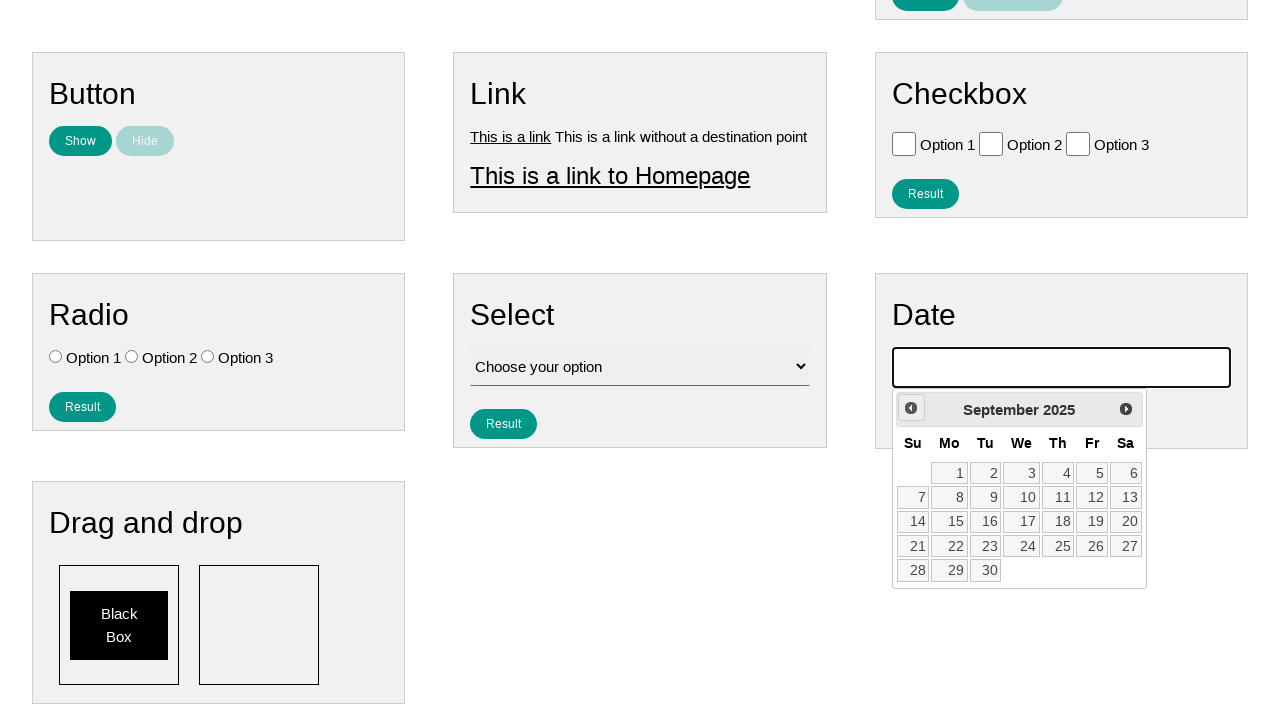

Navigated to previous month (iteration 6/10) at (911, 408) on xpath=//span[text()='Prev']
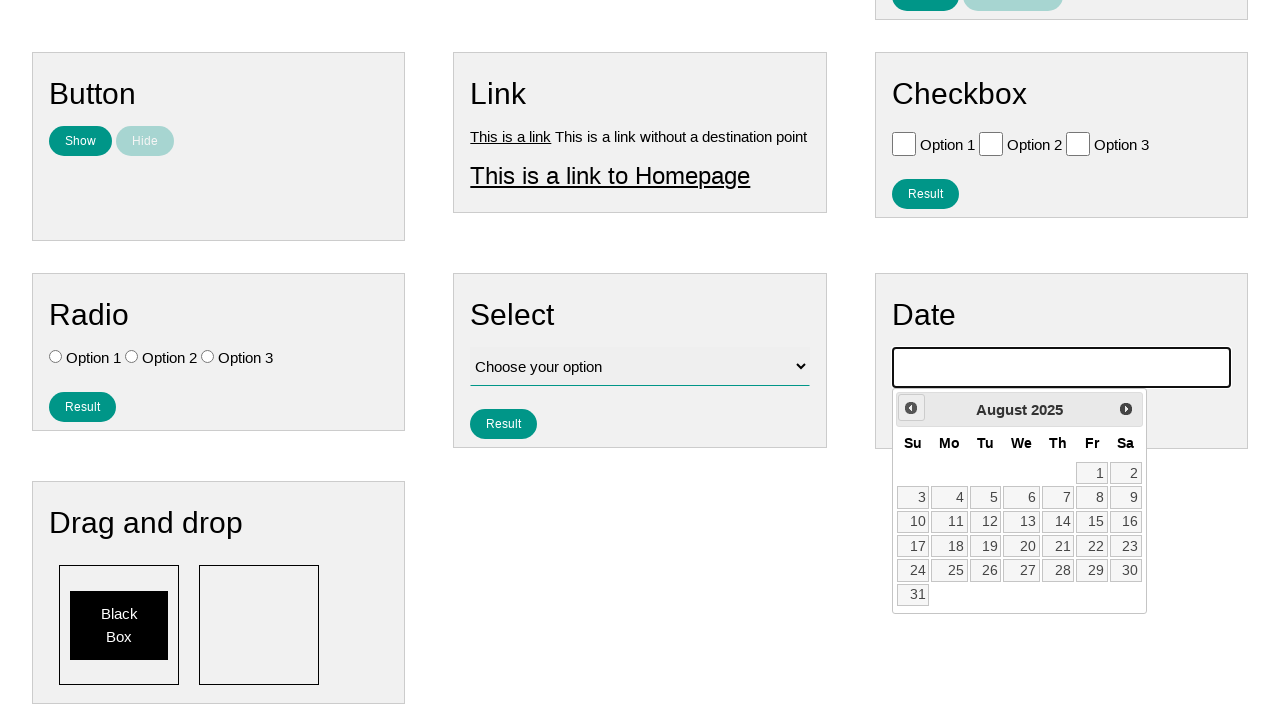

Navigated to previous month (iteration 7/10) at (911, 408) on xpath=//span[text()='Prev']
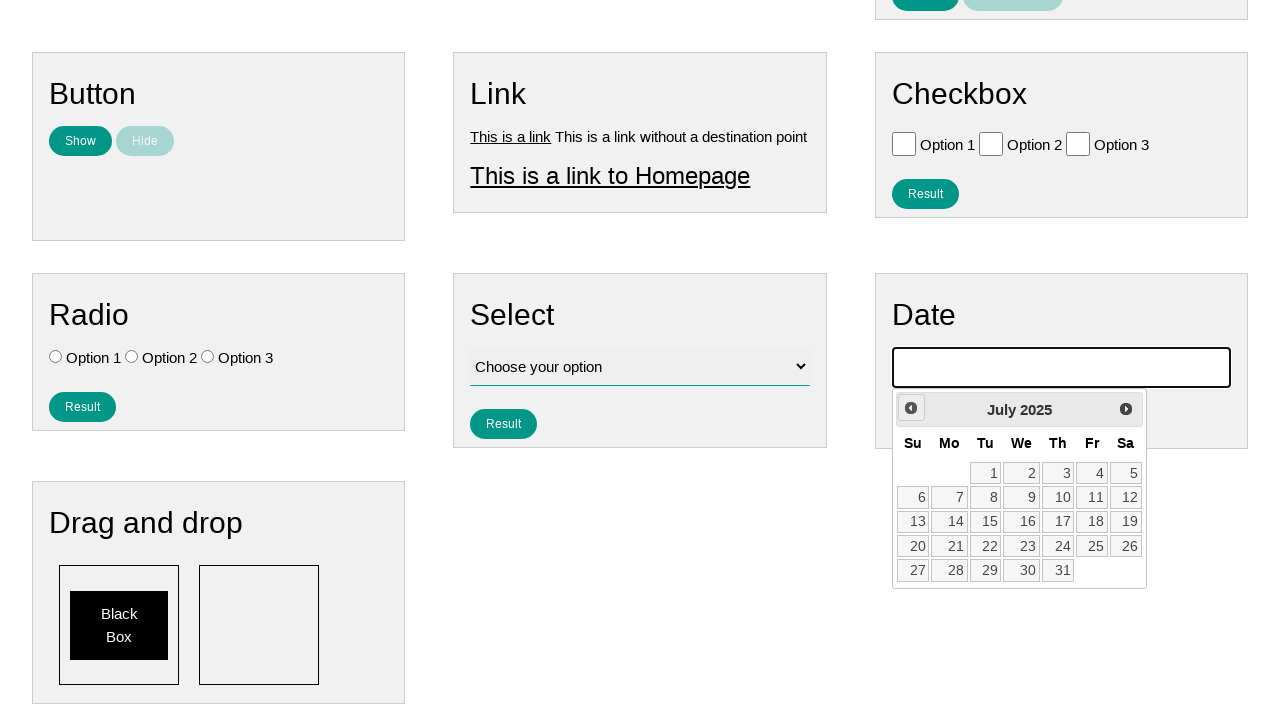

Navigated to previous month (iteration 8/10) at (911, 408) on xpath=//span[text()='Prev']
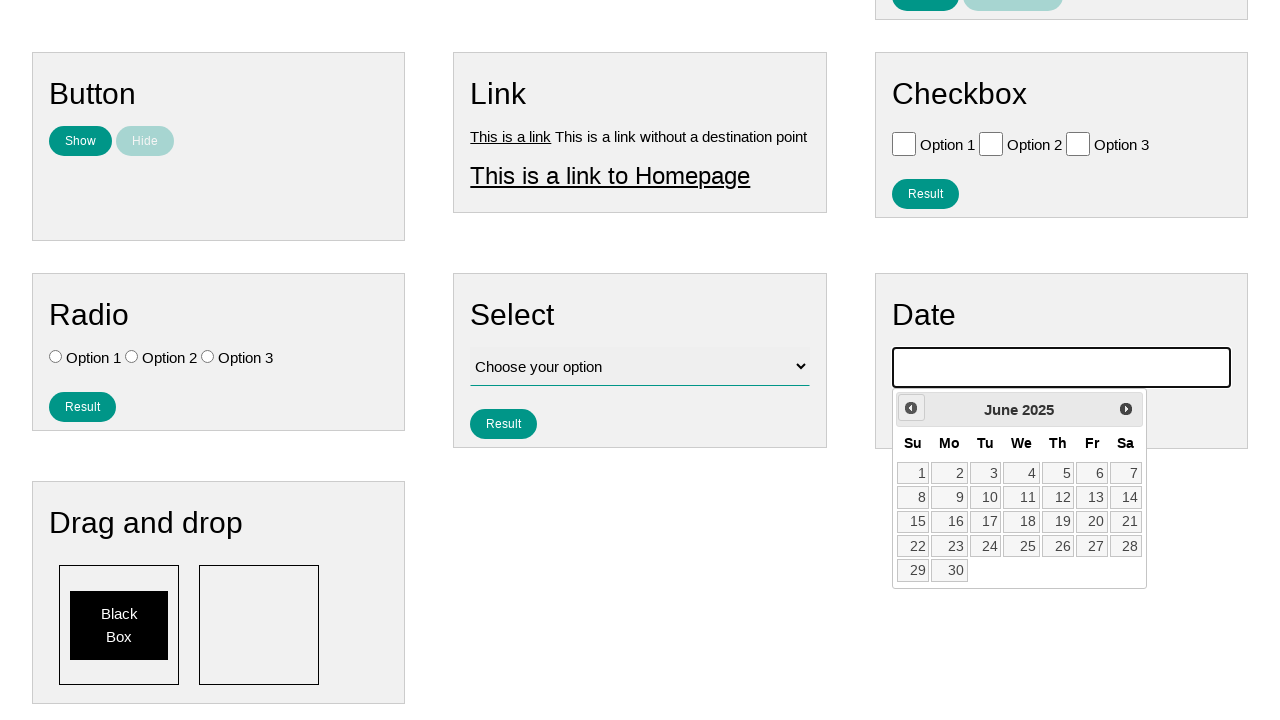

Navigated to previous month (iteration 9/10) at (911, 408) on xpath=//span[text()='Prev']
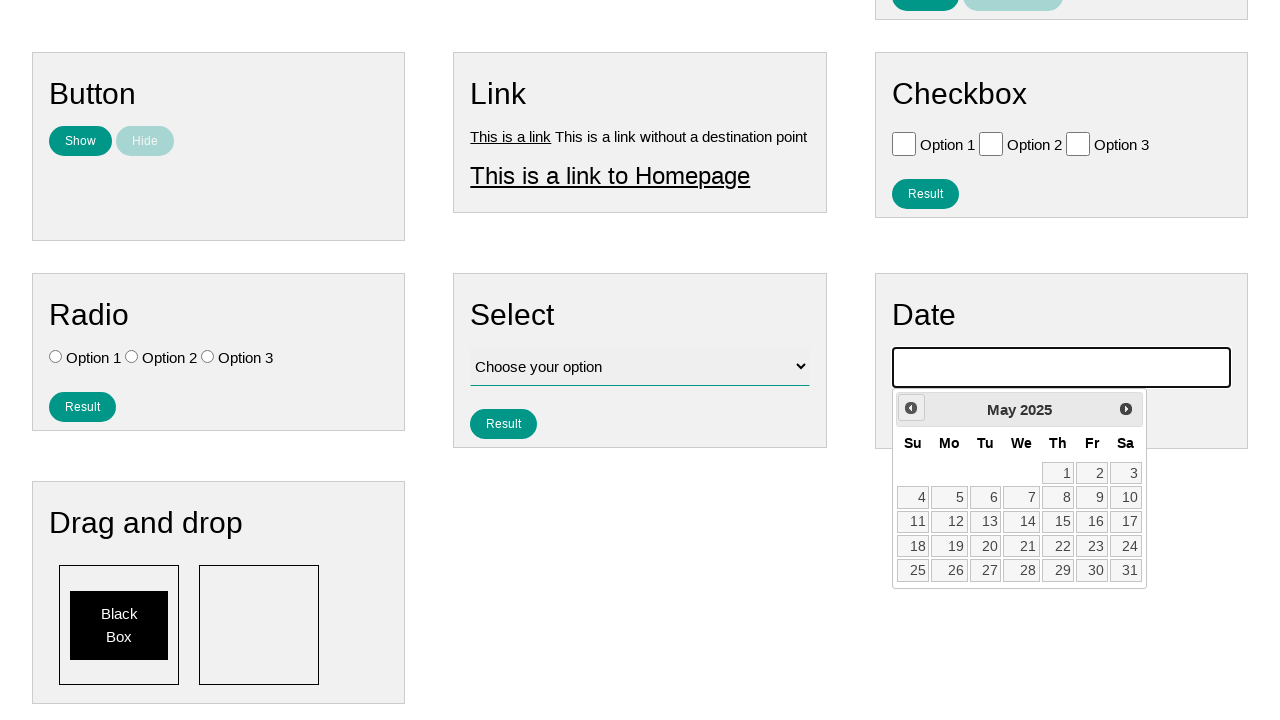

Navigated to previous month (iteration 10/10) at (911, 408) on xpath=//span[text()='Prev']
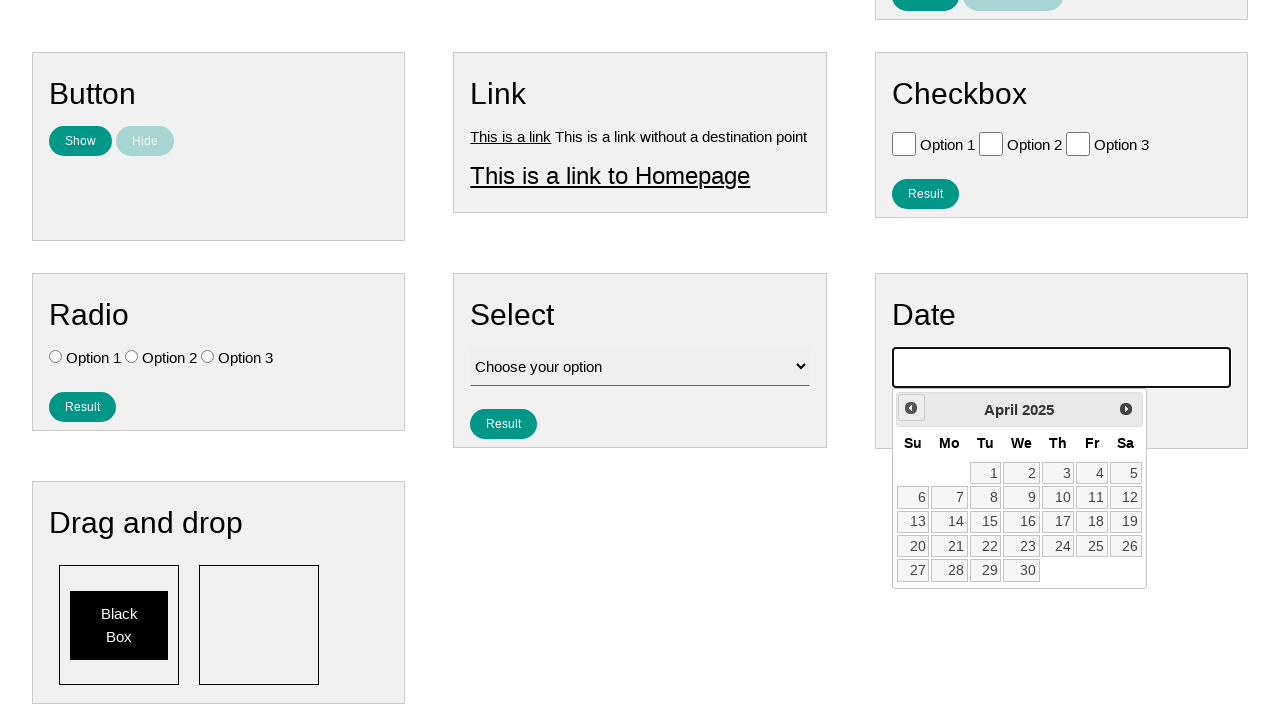

Selected day 15 from calendar at (986, 522) on xpath=//a[text()='15']
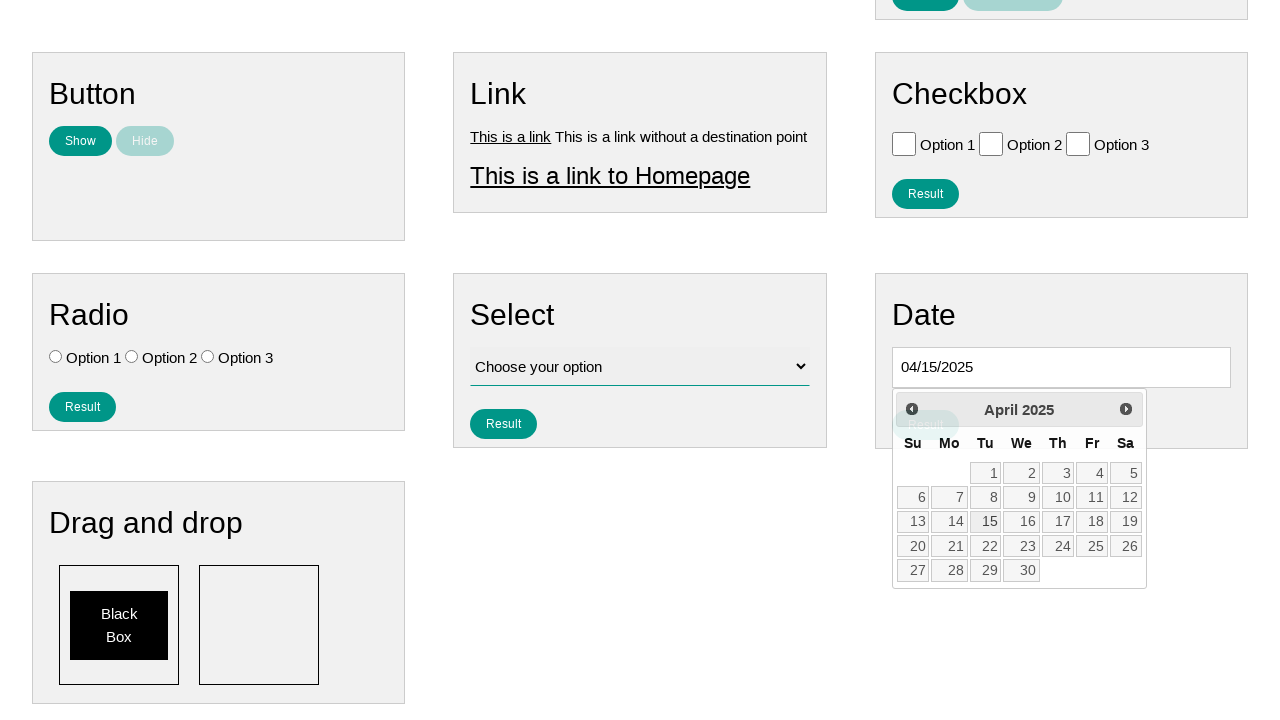

Located date input field for verification
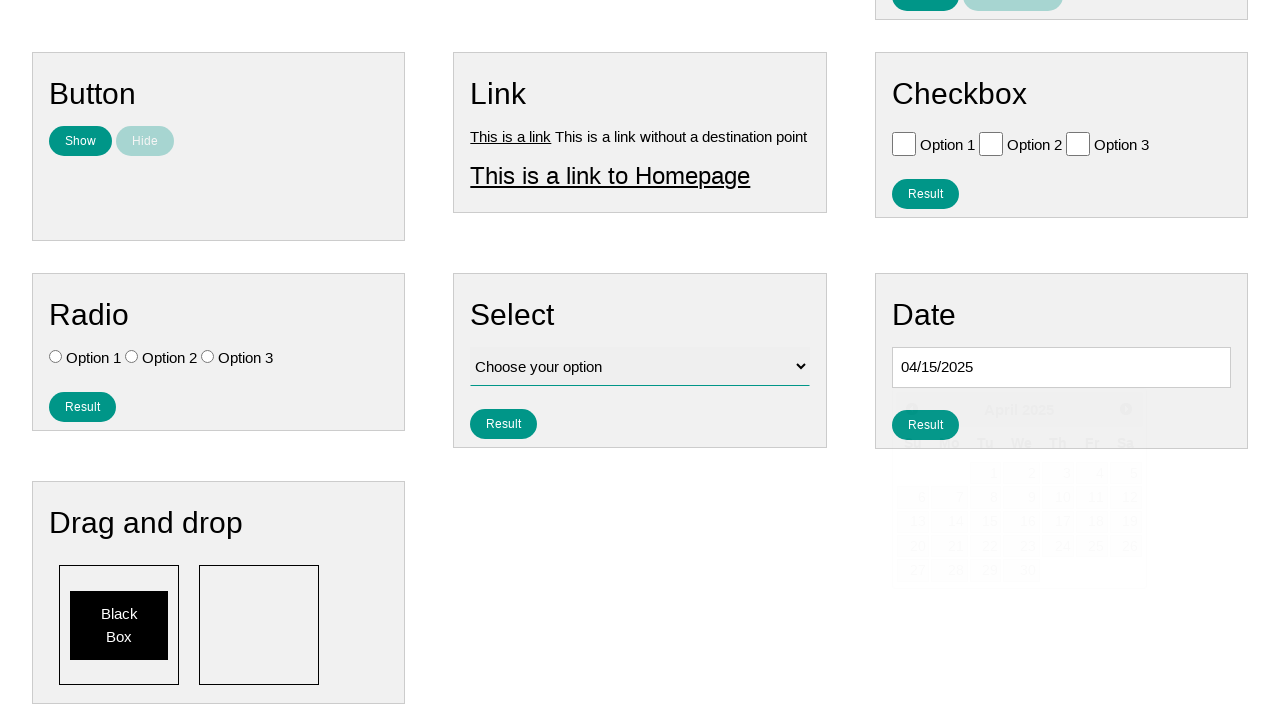

Verified that date input field contains a value
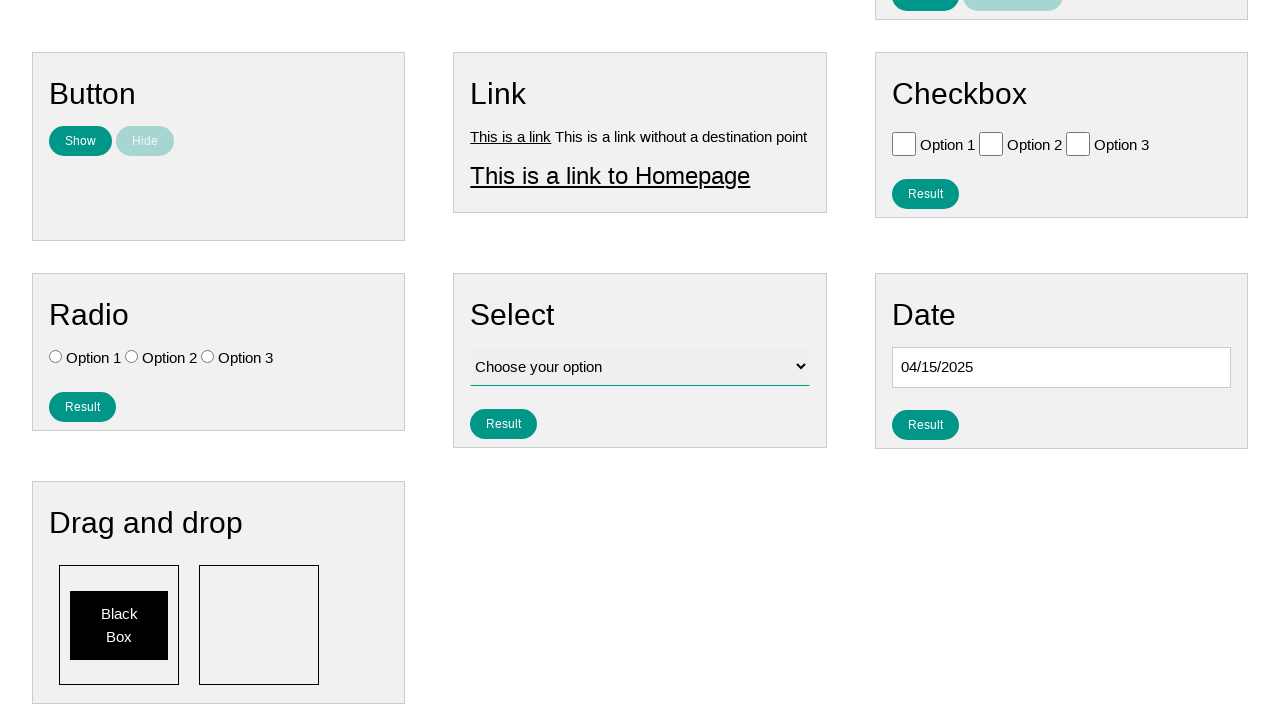

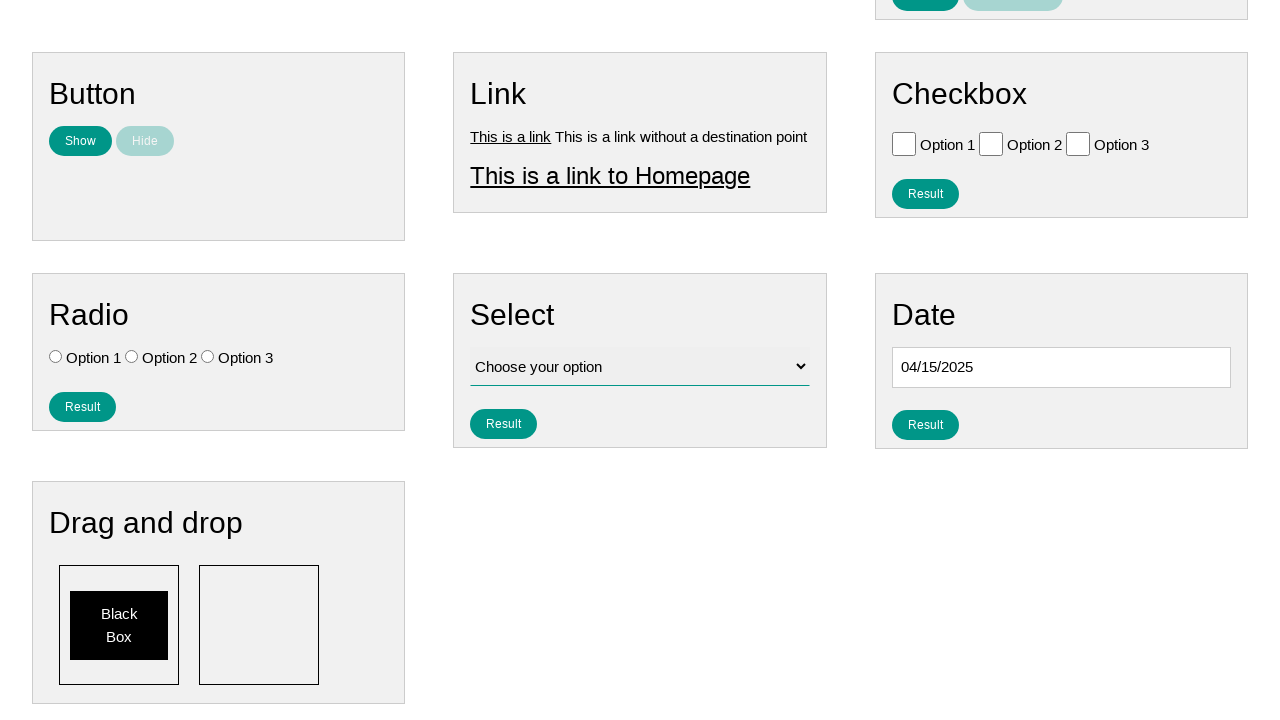